Tests right-click context menu functionality by performing a context click on a button element

Starting URL: https://swisnl.github.io/jQuery-contextMenu/demo.html

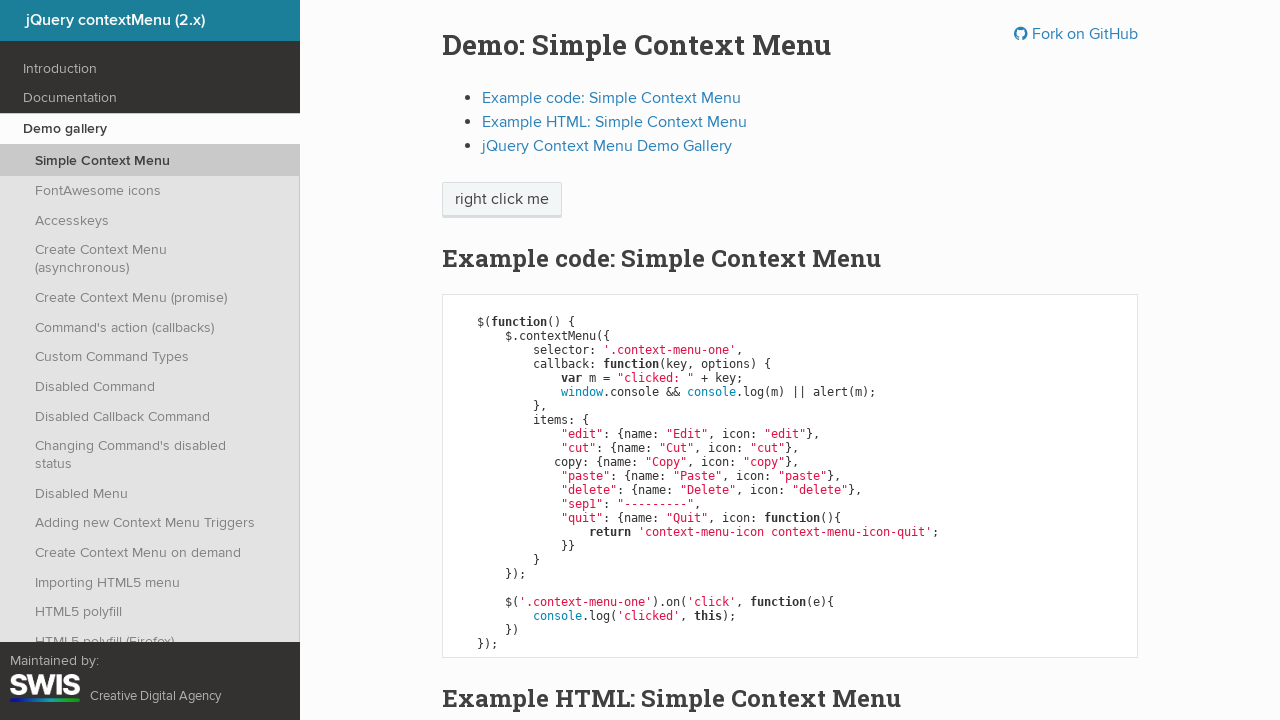

Waited for context menu button to be visible
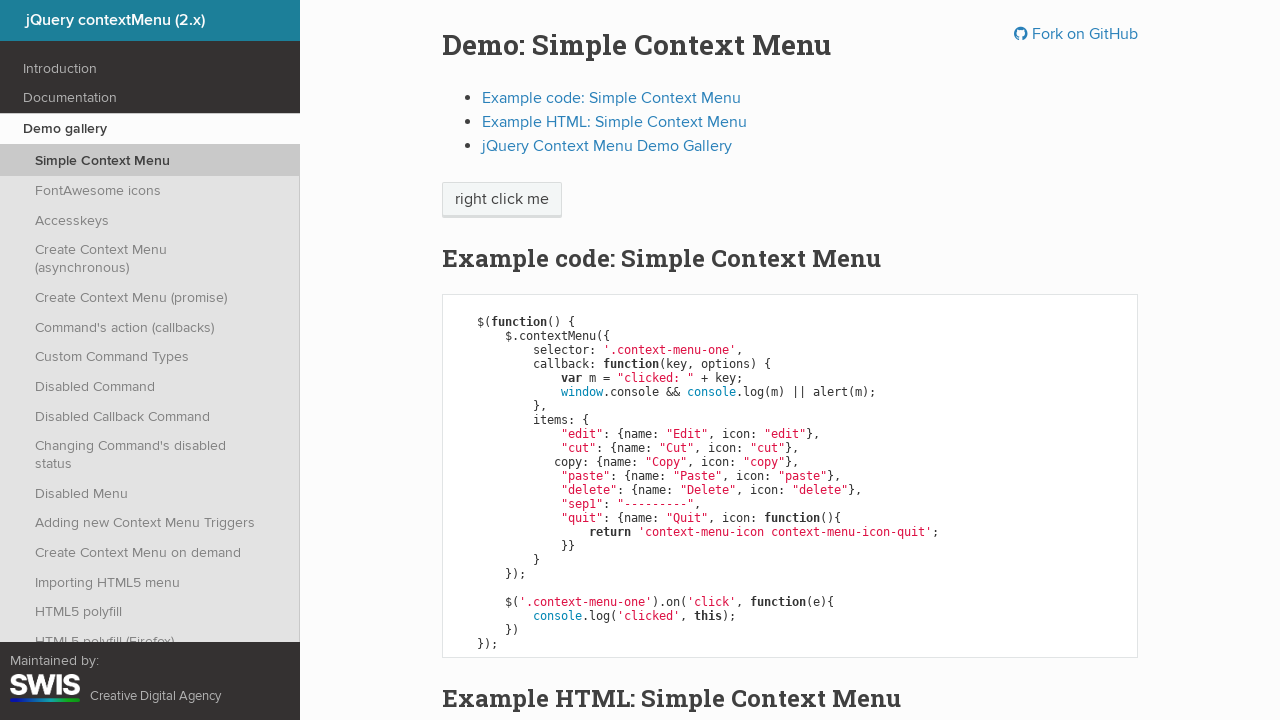

Performed right-click context click on the button element at (502, 200) on span.context-menu-one.btn.btn-neutral
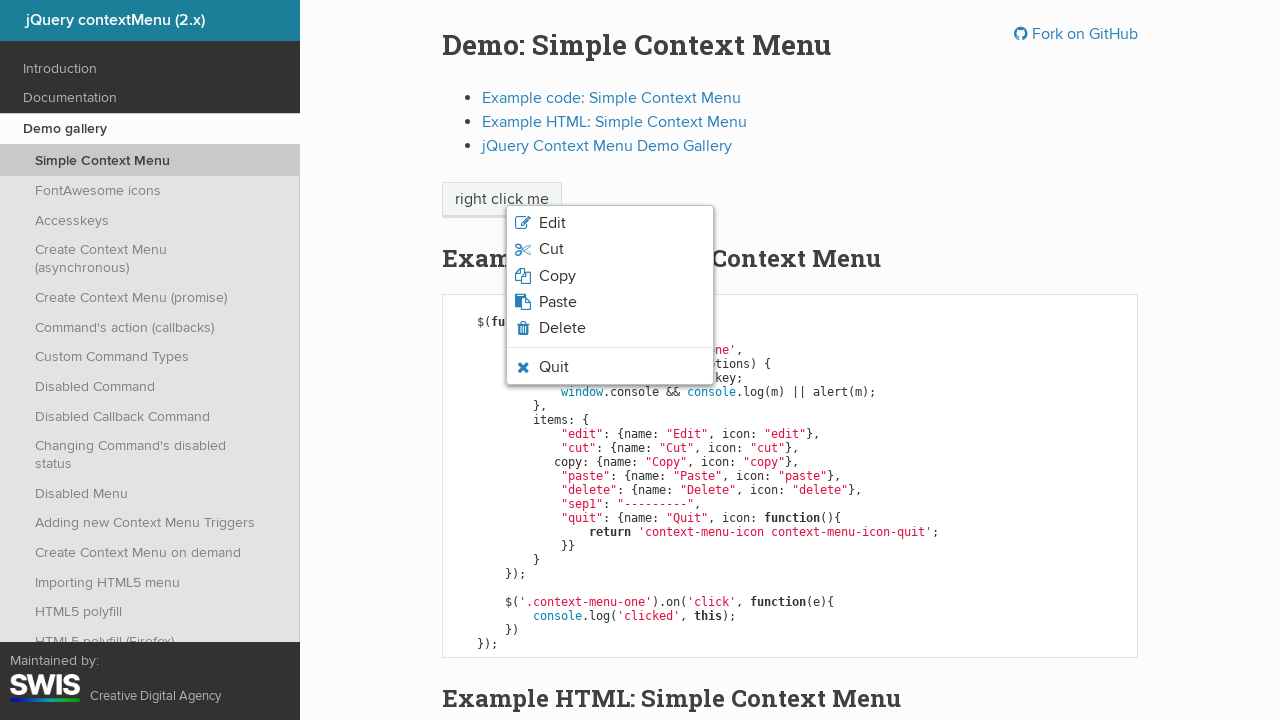

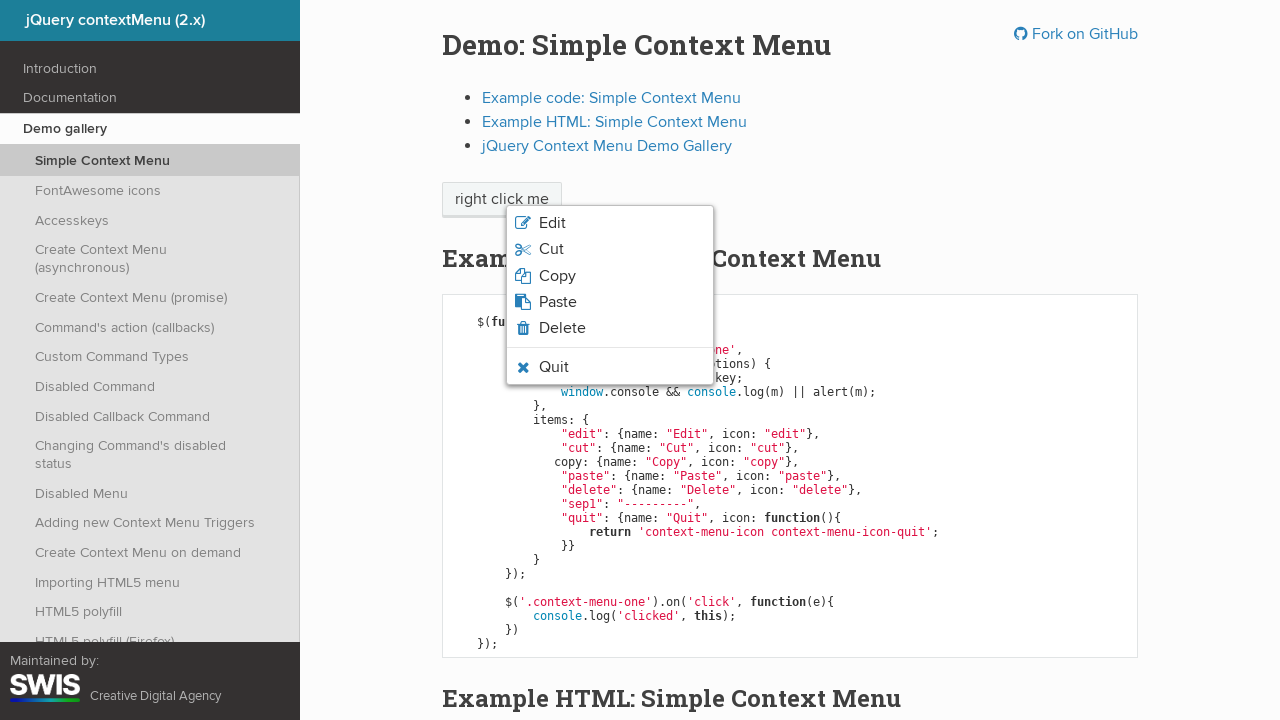